Tests responsive design by checking navigation visibility on desktop viewport and switching to mobile viewport

Starting URL: https://airoam-test-jykgxvp5o-lees-projects-460fb22d.vercel.app/

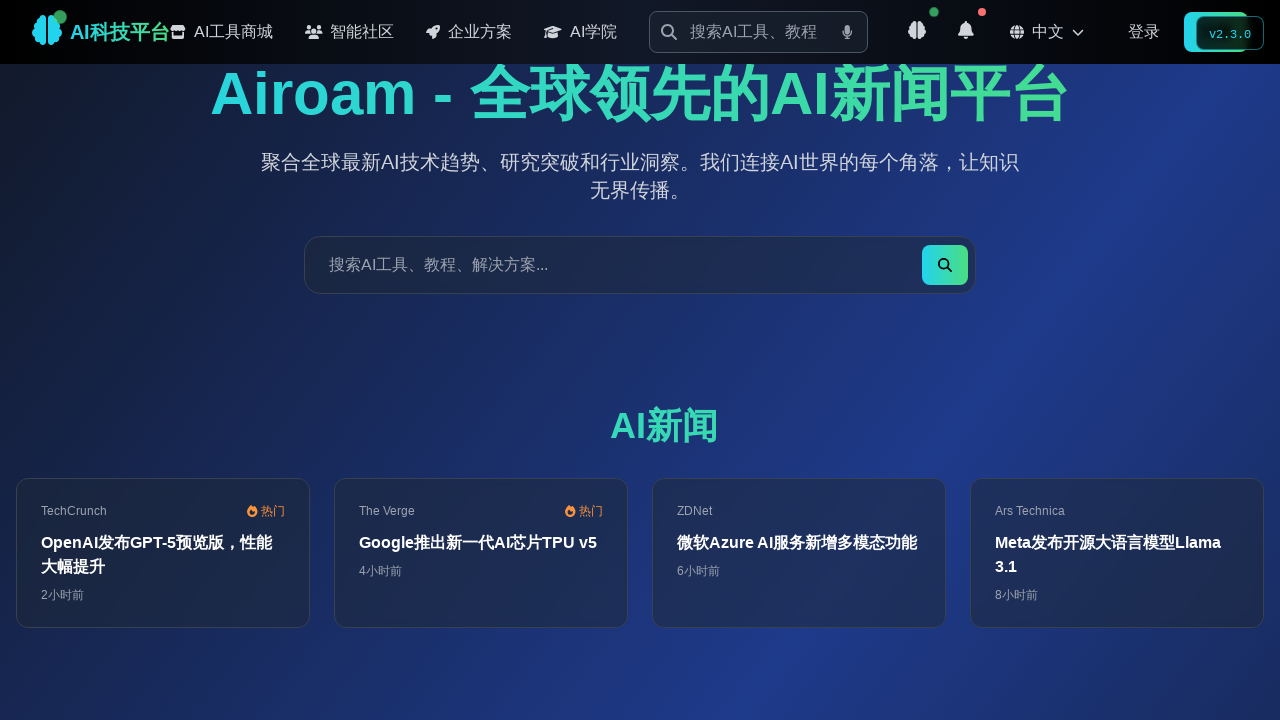

Set viewport to desktop size (1920x1080)
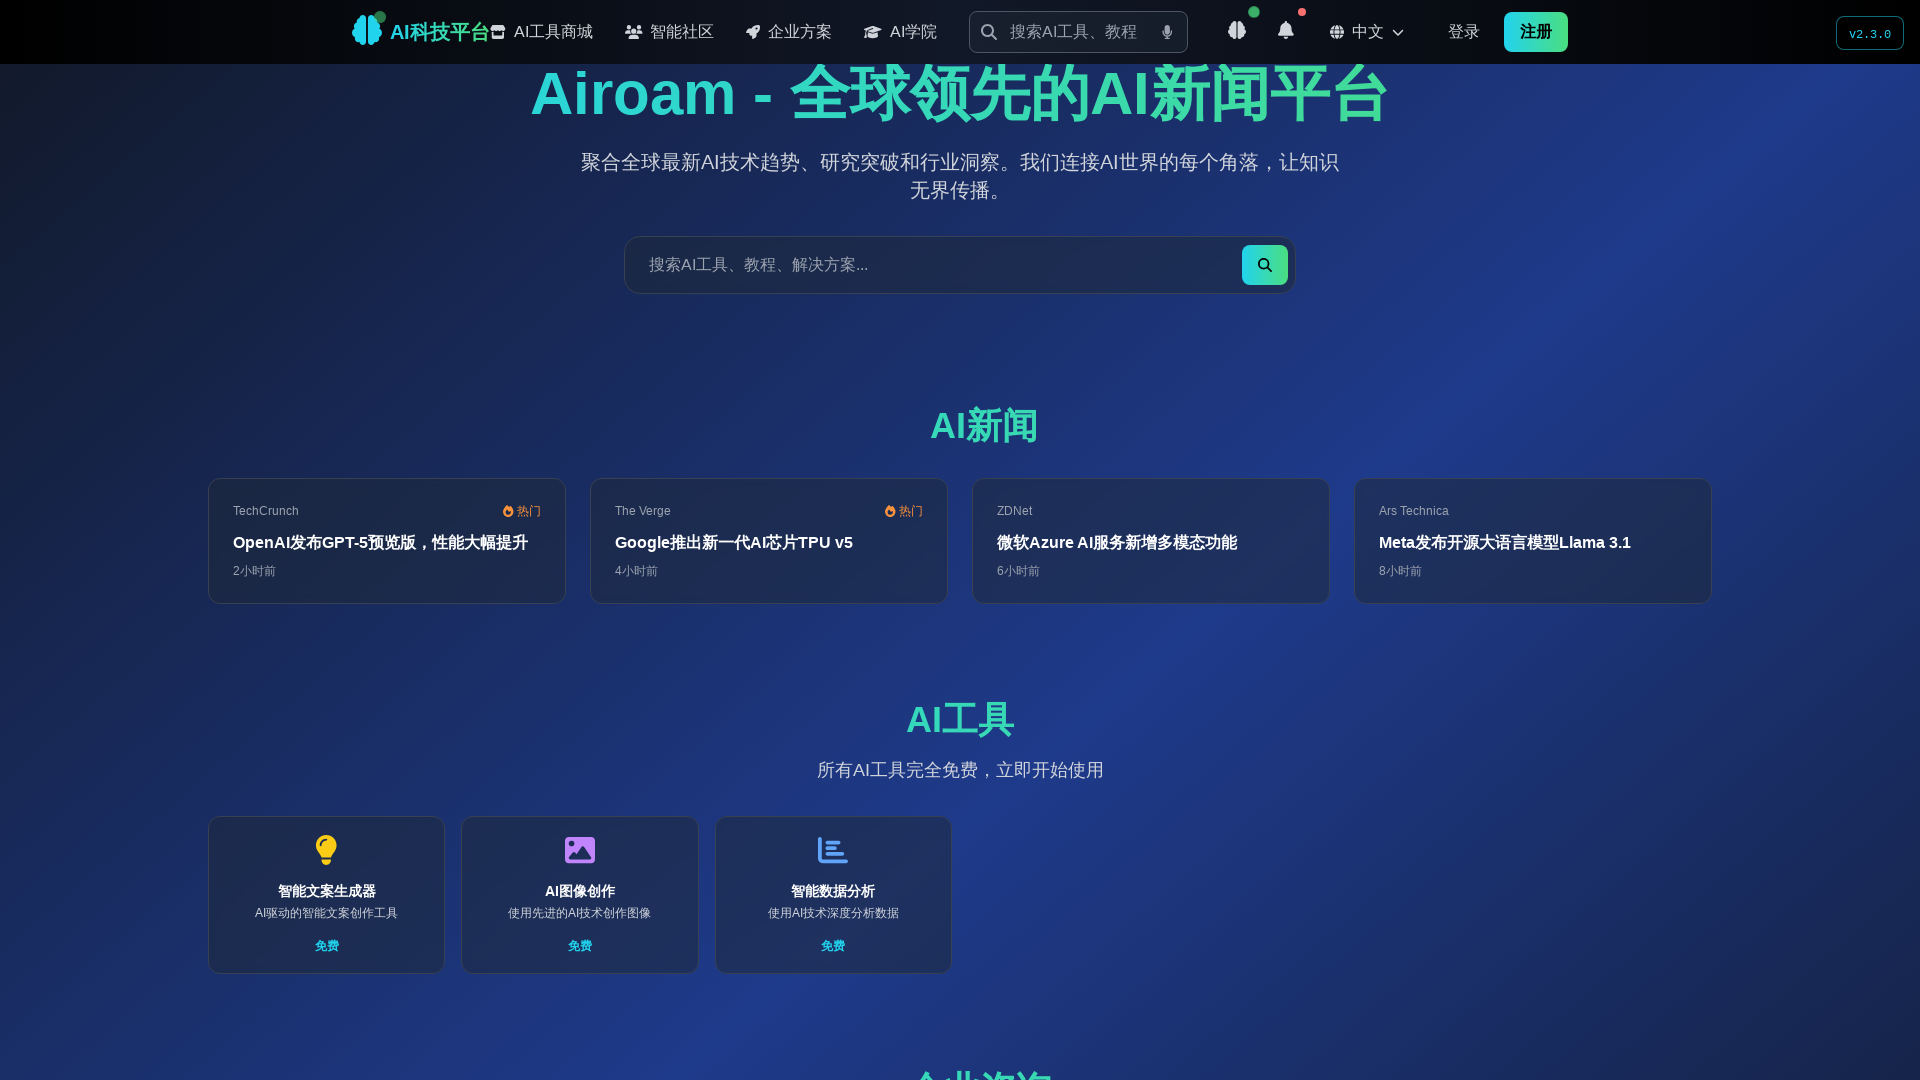

Navigation element is visible on desktop viewport
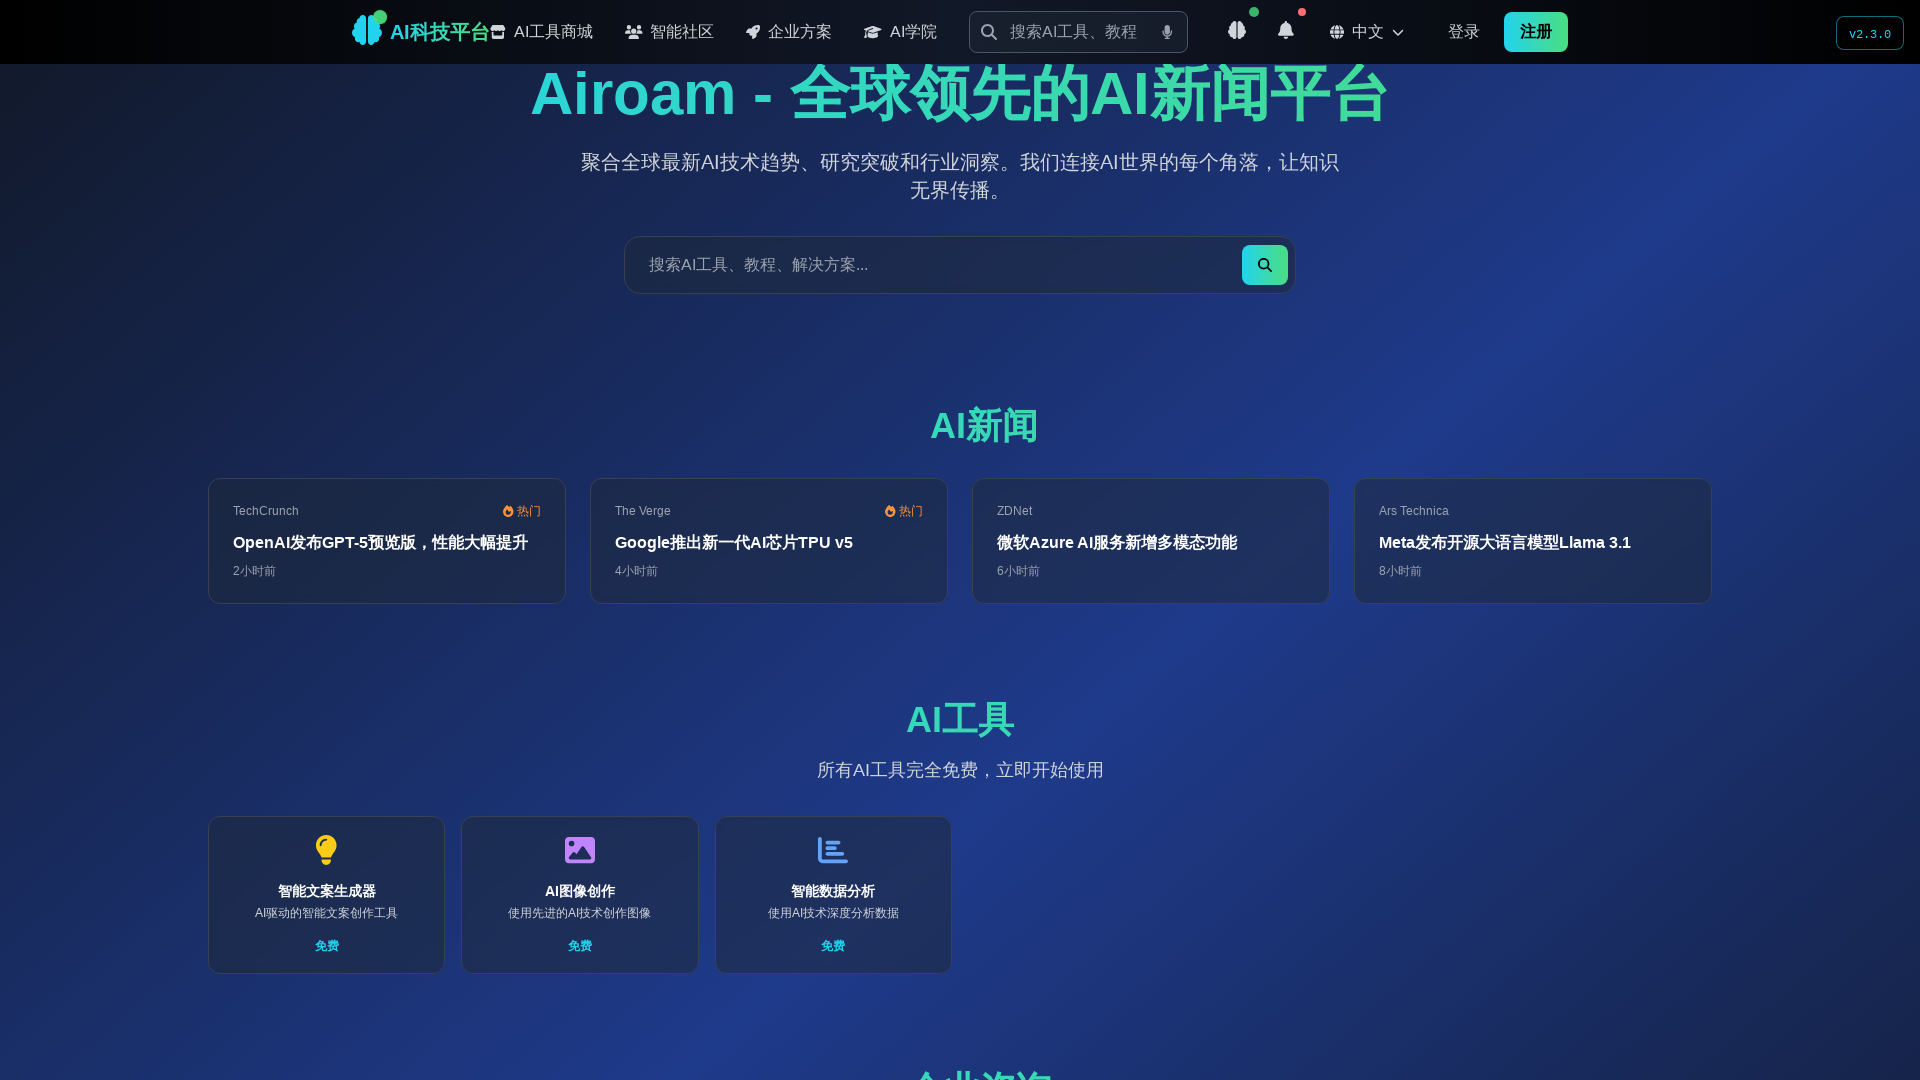

Set viewport to mobile size (375x667)
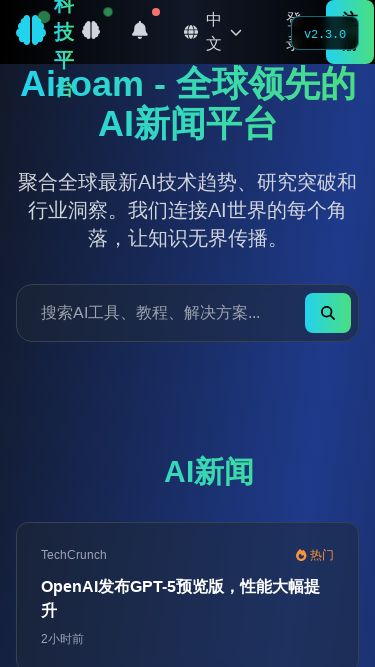

Responsive design verified - mobile viewport configured (navigation hidden as expected)
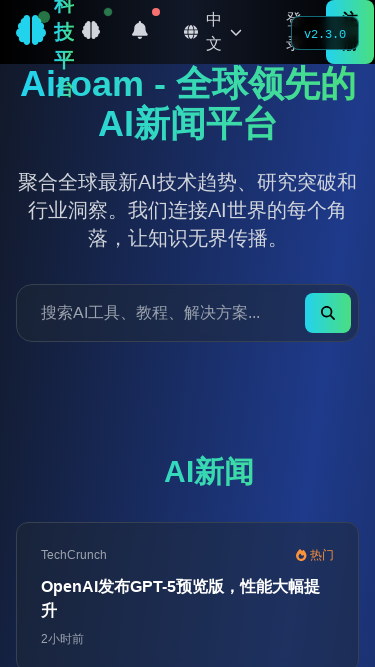

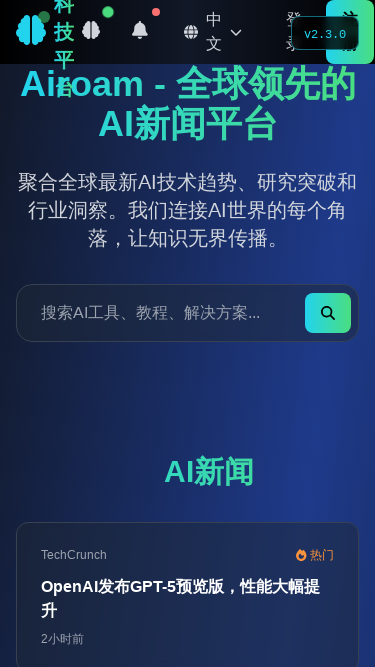